Tests JavaScript alert handling by clicking a button that triggers an alert and accepting it on the DemoQA alerts demo page.

Starting URL: https://demoqa.com/alerts

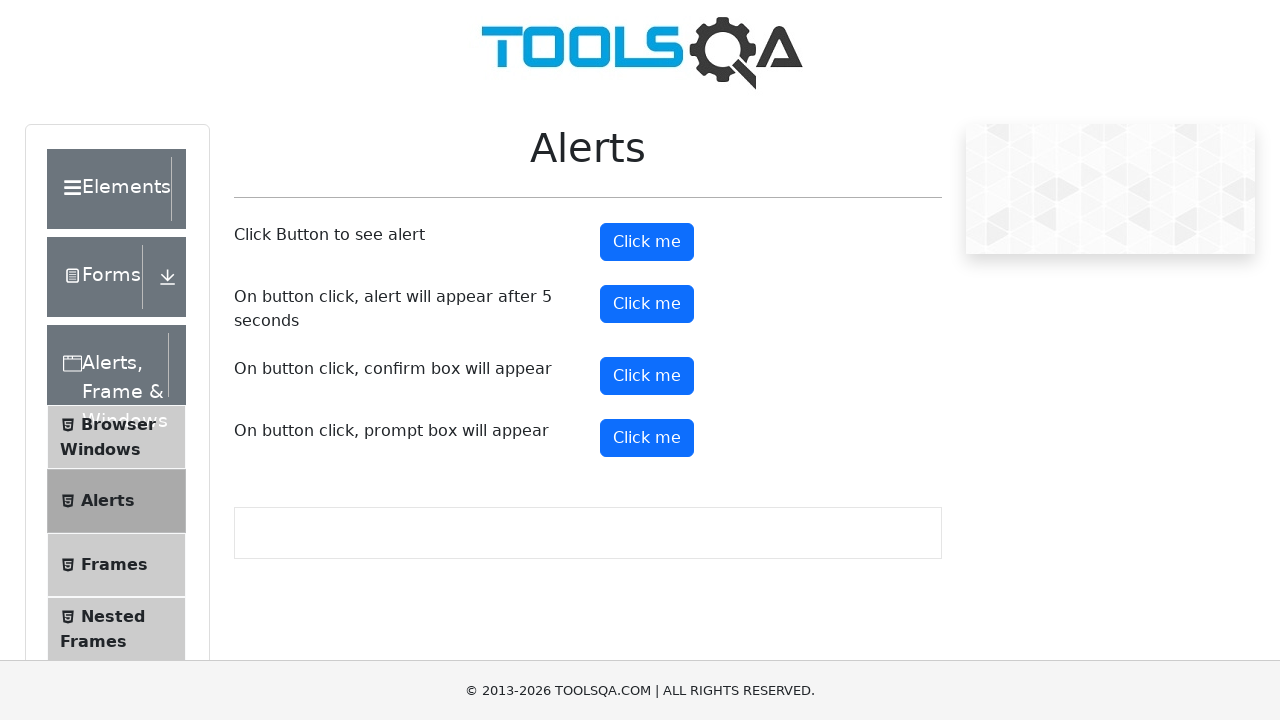

Scrolled down the page by 500 pixels
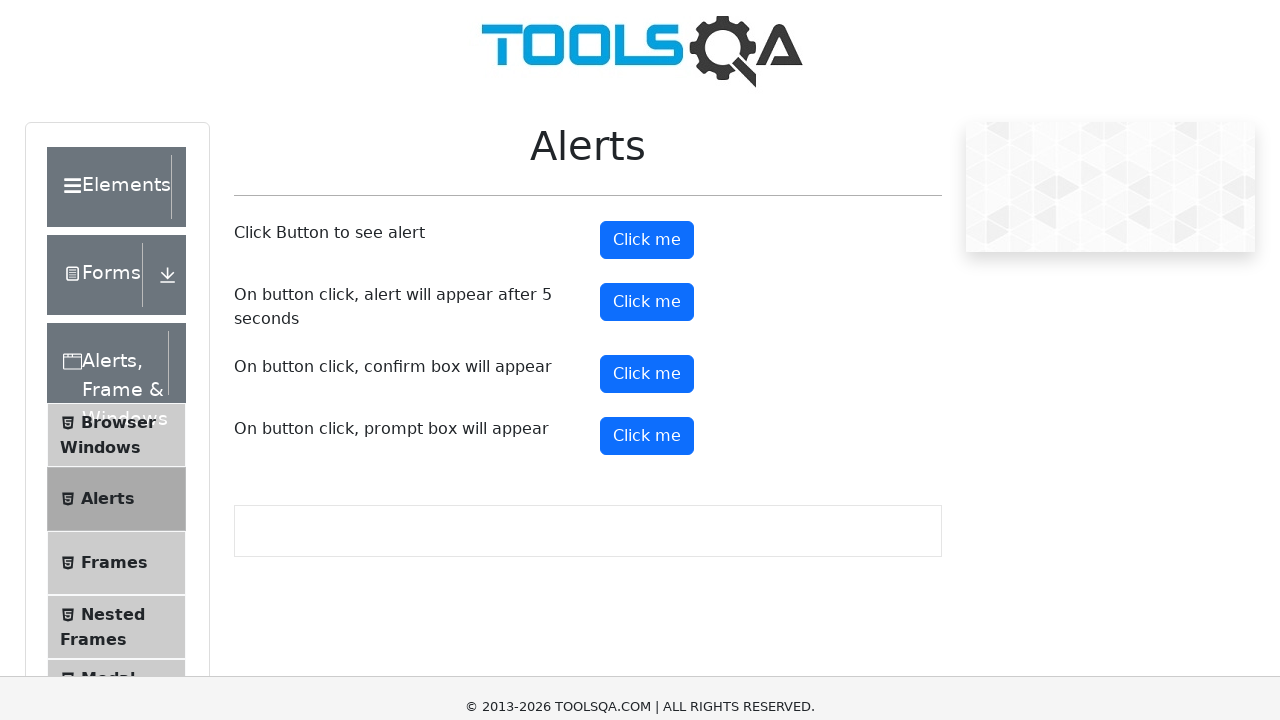

Clicked alert button and accepted the alert dialog at (647, 19) on #alertButton
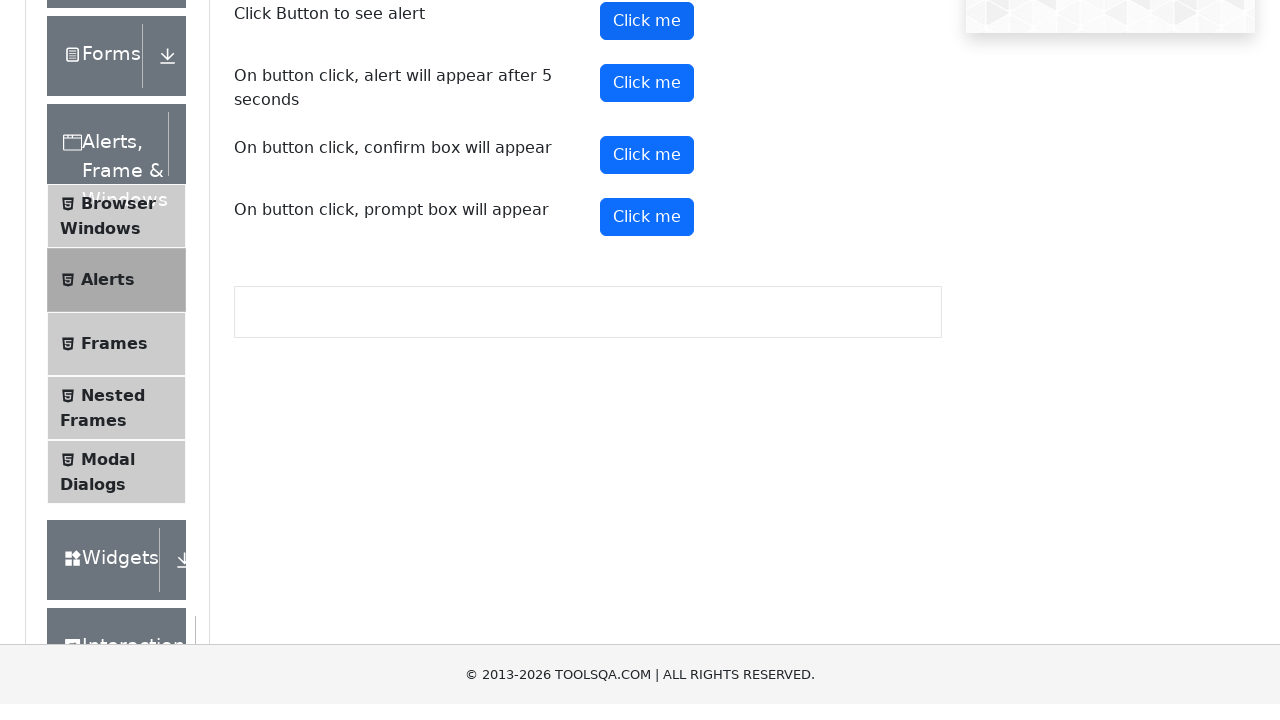

Waited 1 second for alert handling to complete
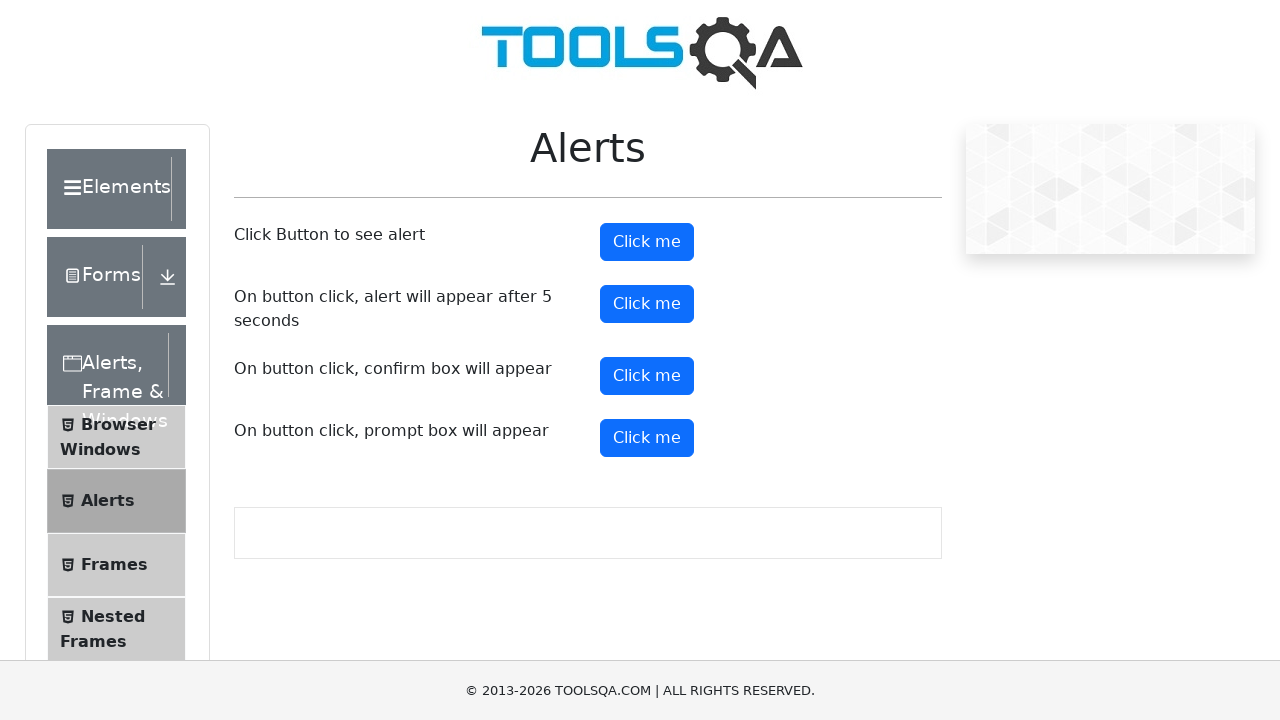

Retrieved page title: demosite
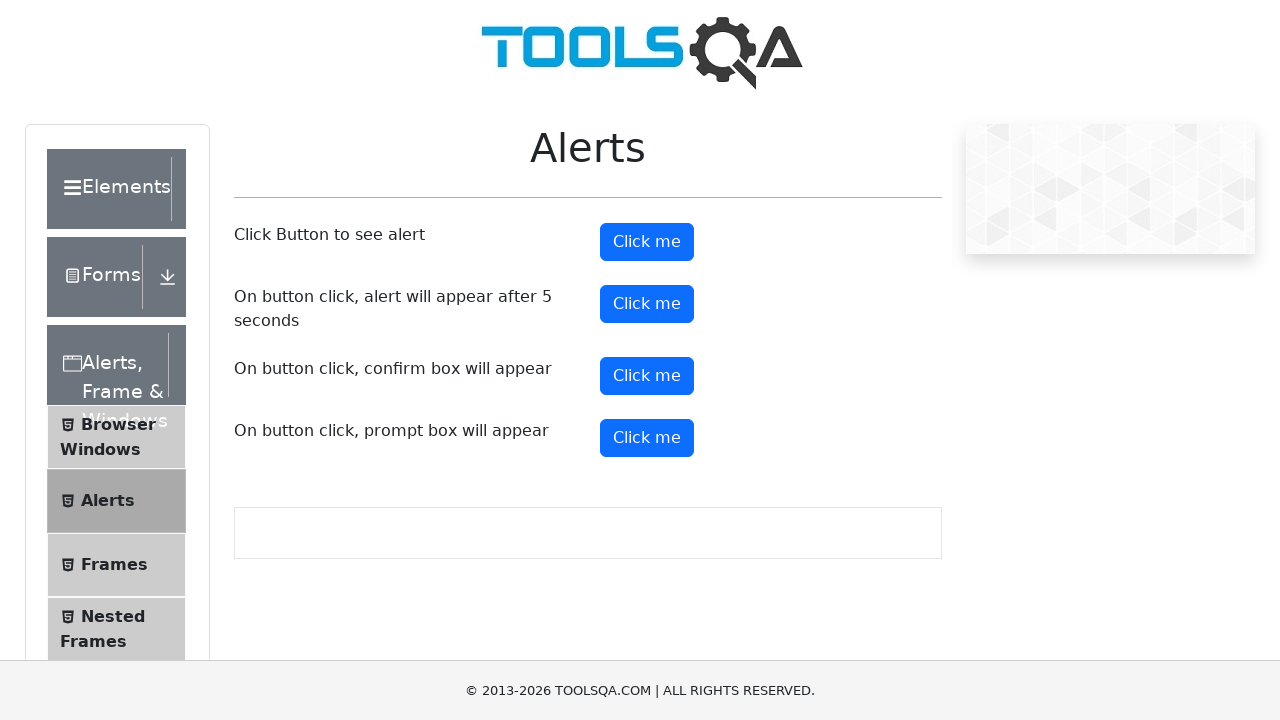

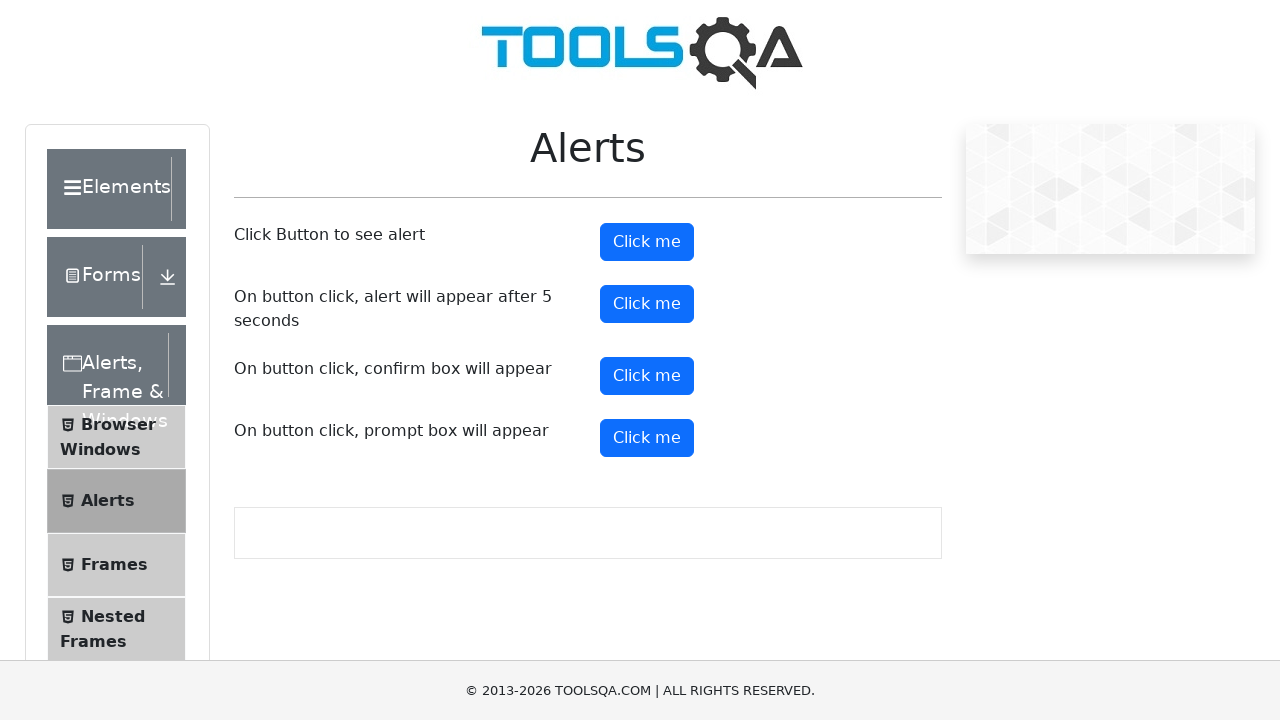